Tests passenger count dropdown by clicking to open it and incrementing the adult count

Starting URL: https://rahulshettyacademy.com/dropdownsPractise/

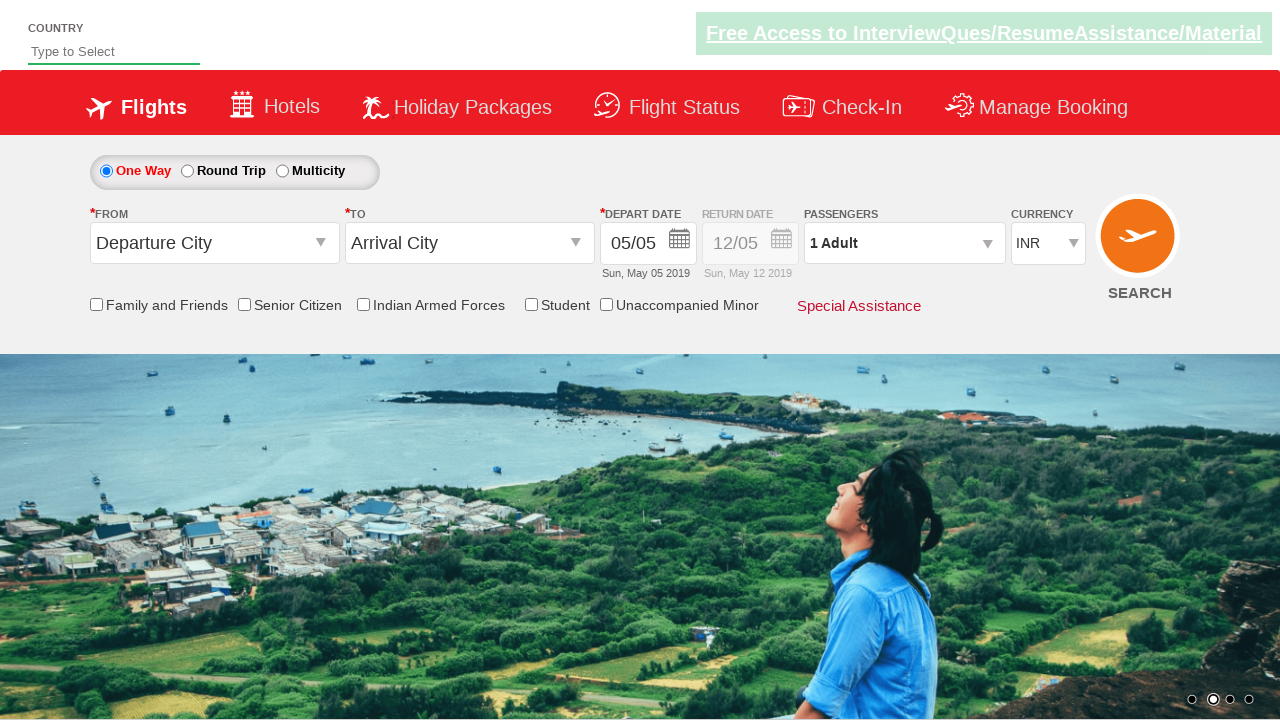

Clicked on passenger count dropdown to open it at (904, 243) on div#divpaxinfo
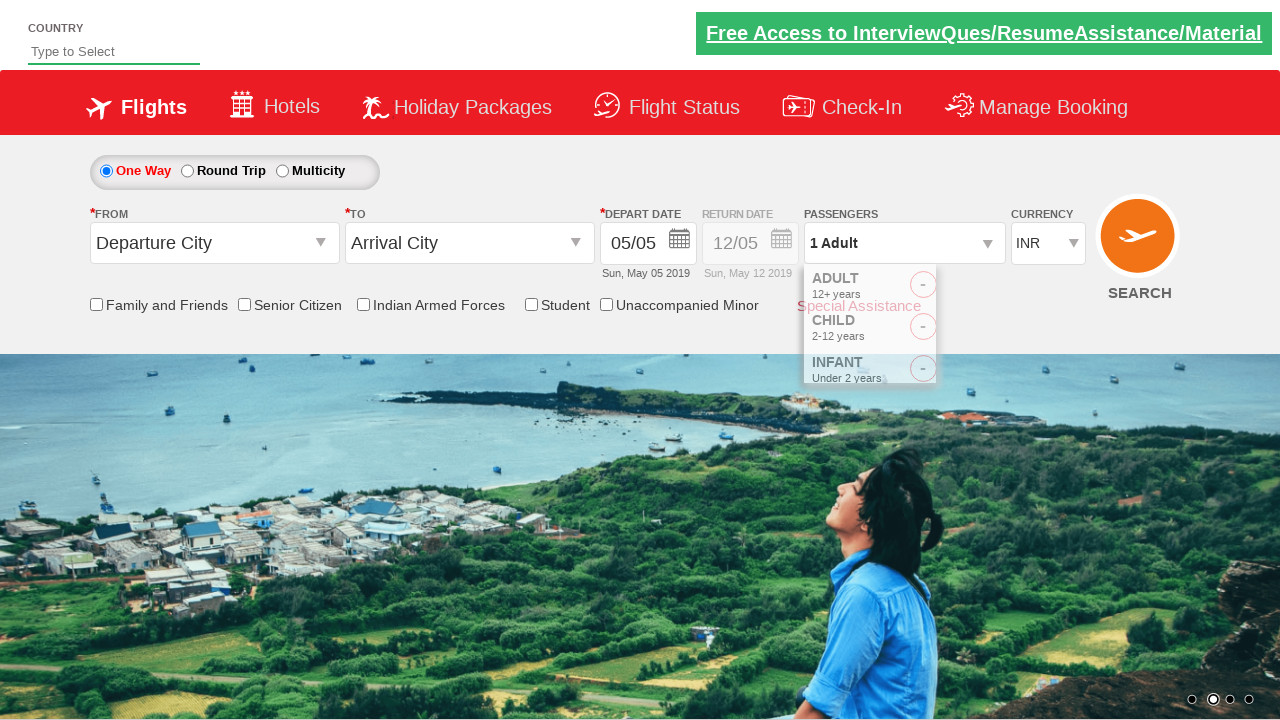

Clicked add adults button to increment adult count at (982, 288) on span#hrefIncAdt
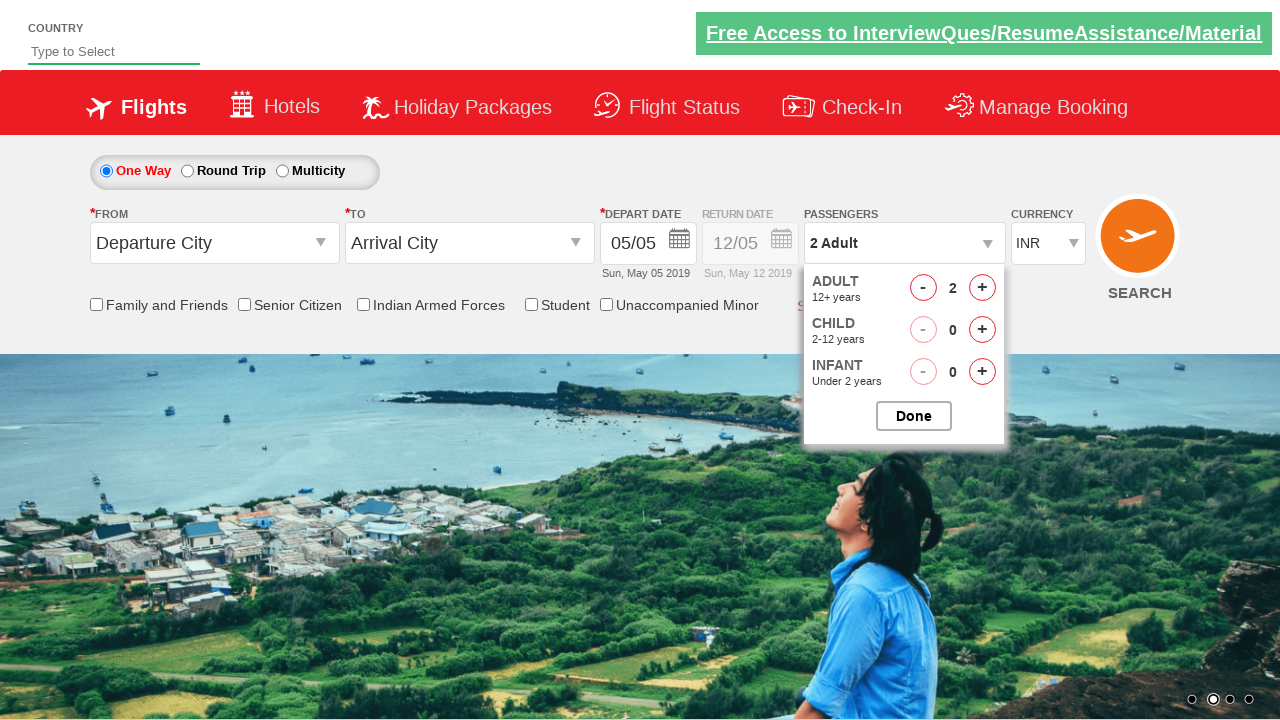

Clicked add adults button to increment adult count at (982, 288) on span#hrefIncAdt
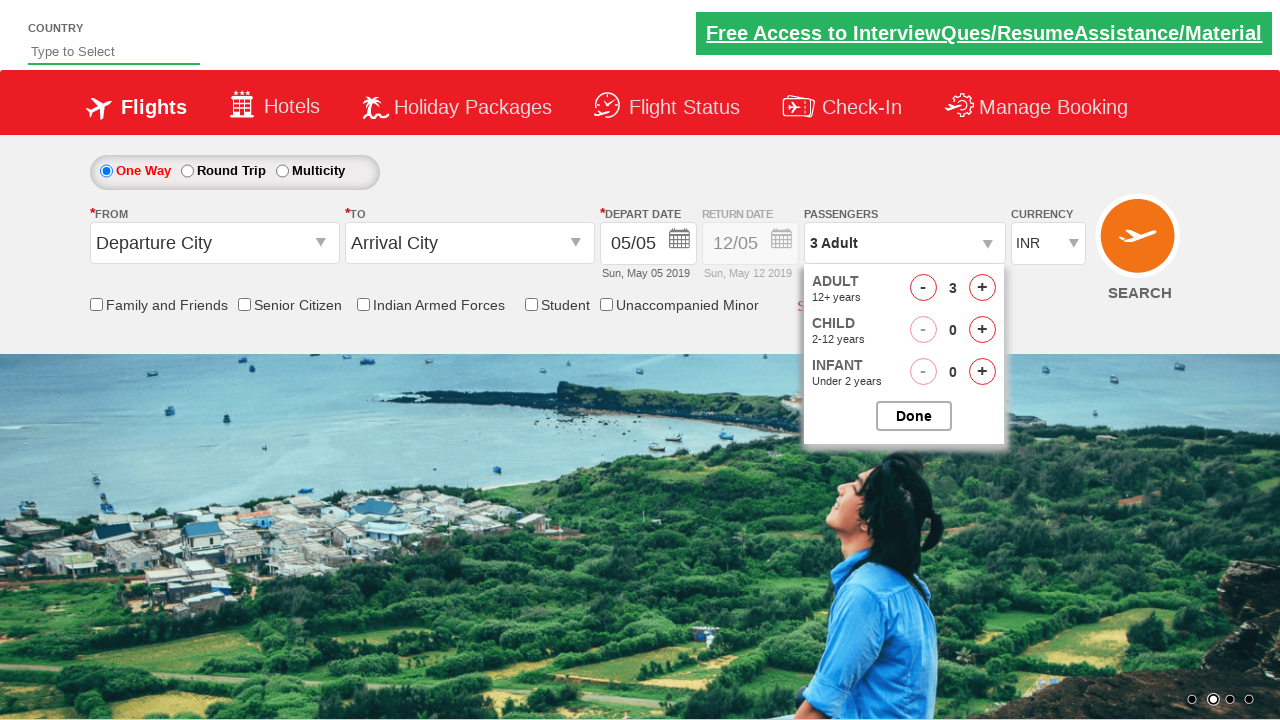

Clicked add adults button to increment adult count at (982, 288) on span#hrefIncAdt
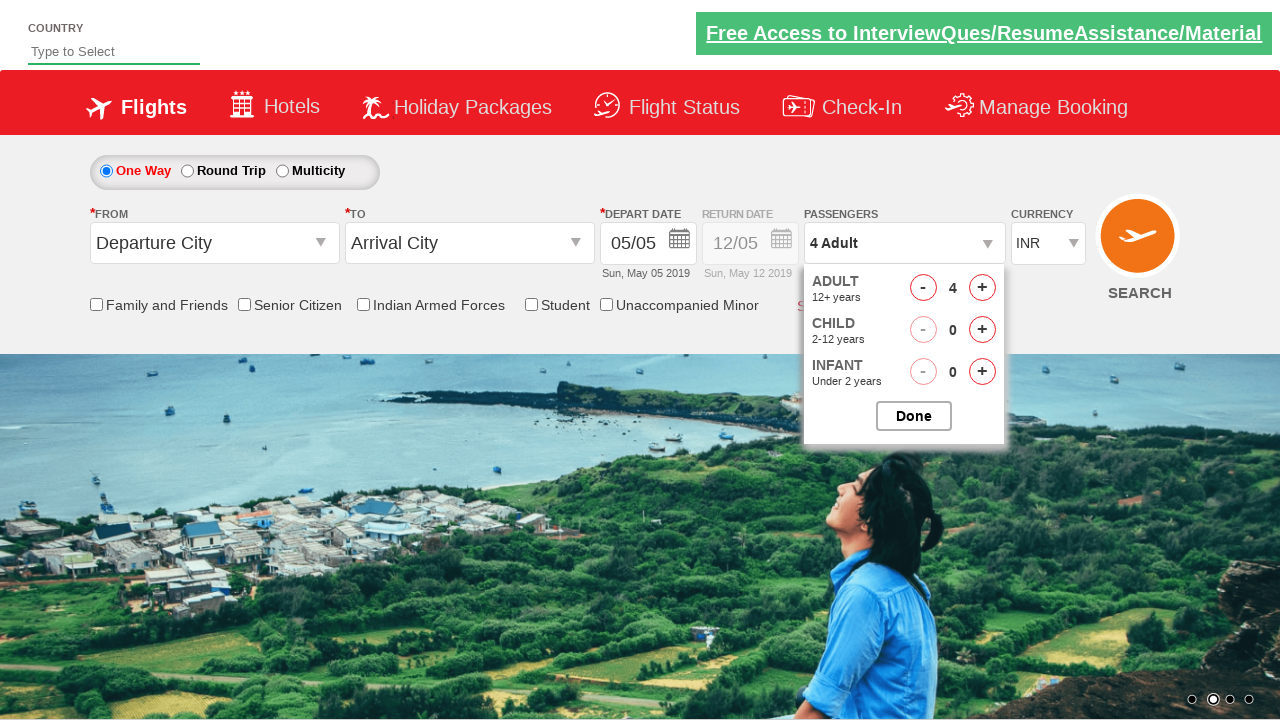

Clicked add adults button to increment adult count at (982, 288) on span#hrefIncAdt
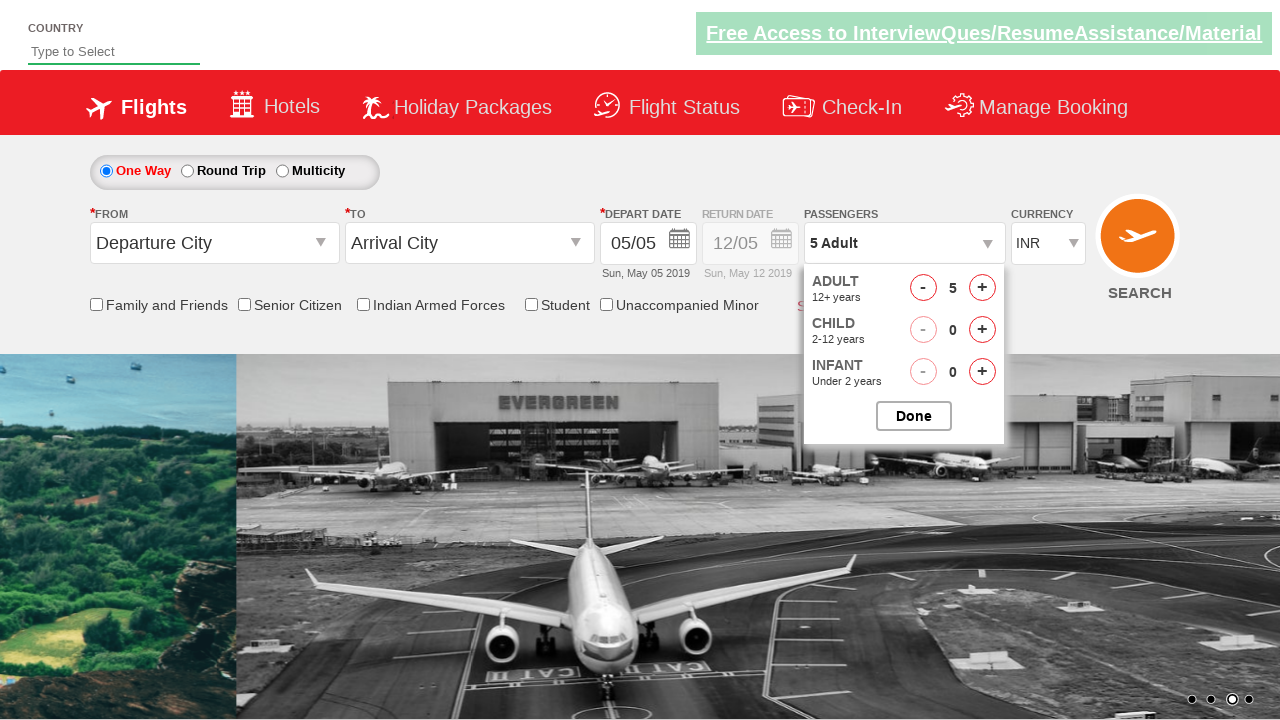

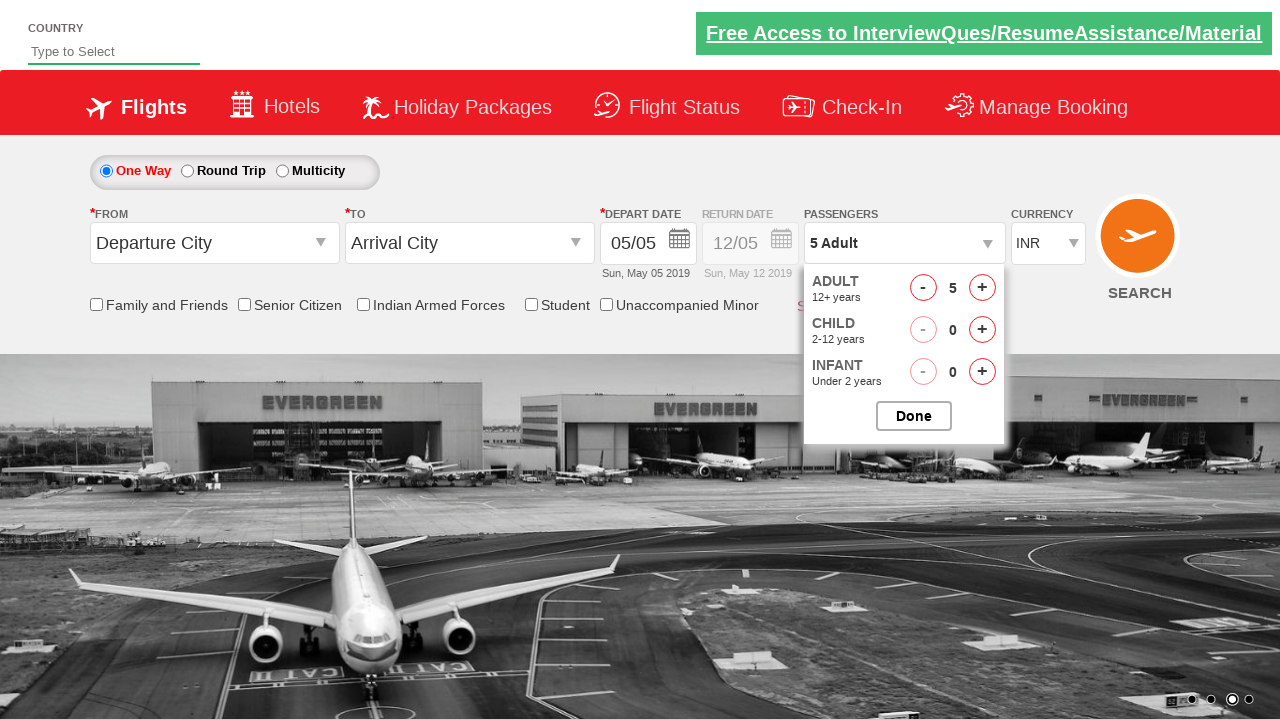